Tests calendar date picker functionality by selecting a specific year, month, and date (September 20, 2028) from a React calendar component

Starting URL: https://rahulshettyacademy.com/seleniumPractise/#/offers

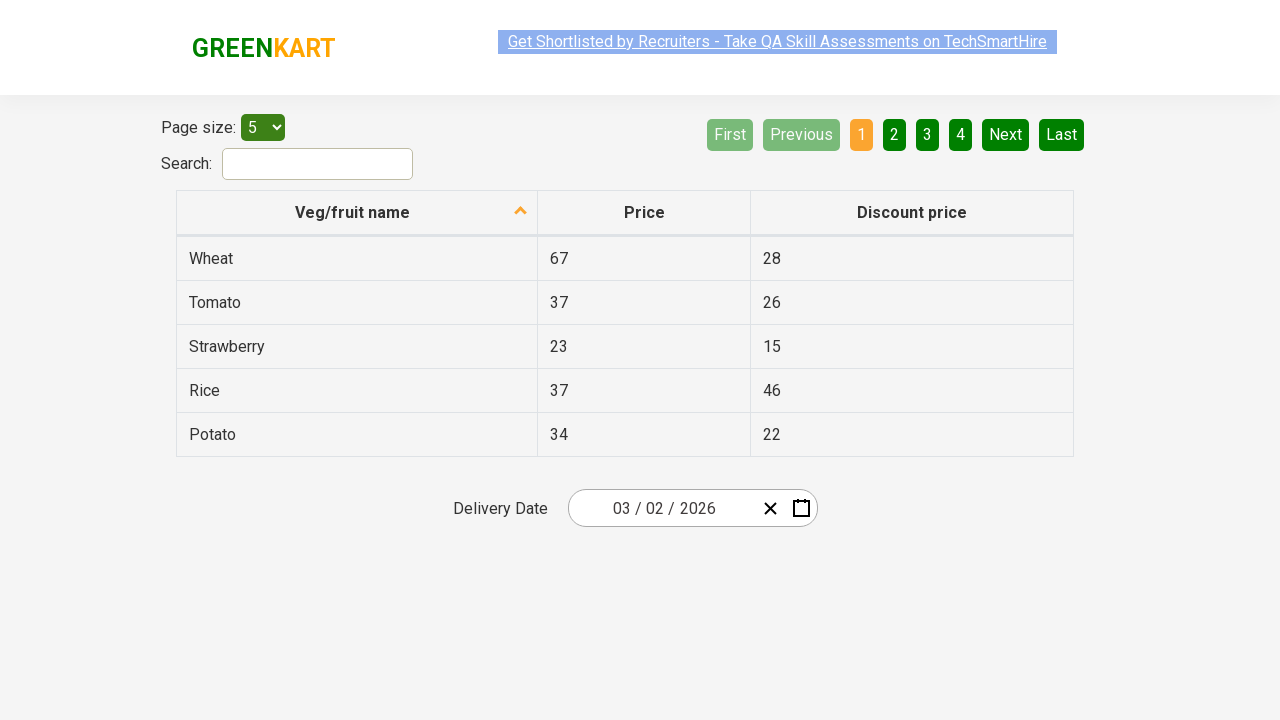

Clicked date picker input group to open calendar at (662, 508) on .react-date-picker__inputGroup
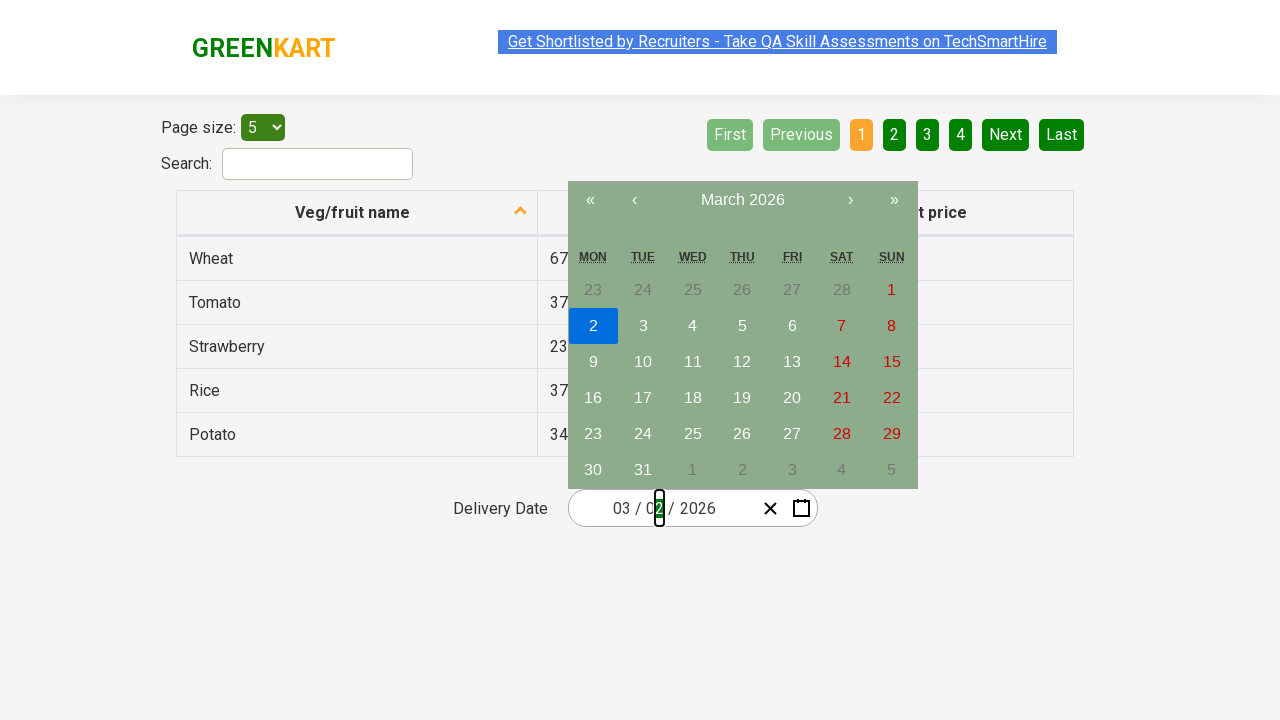

Clicked navigation label to navigate to month view at (742, 200) on .react-calendar__navigation__label
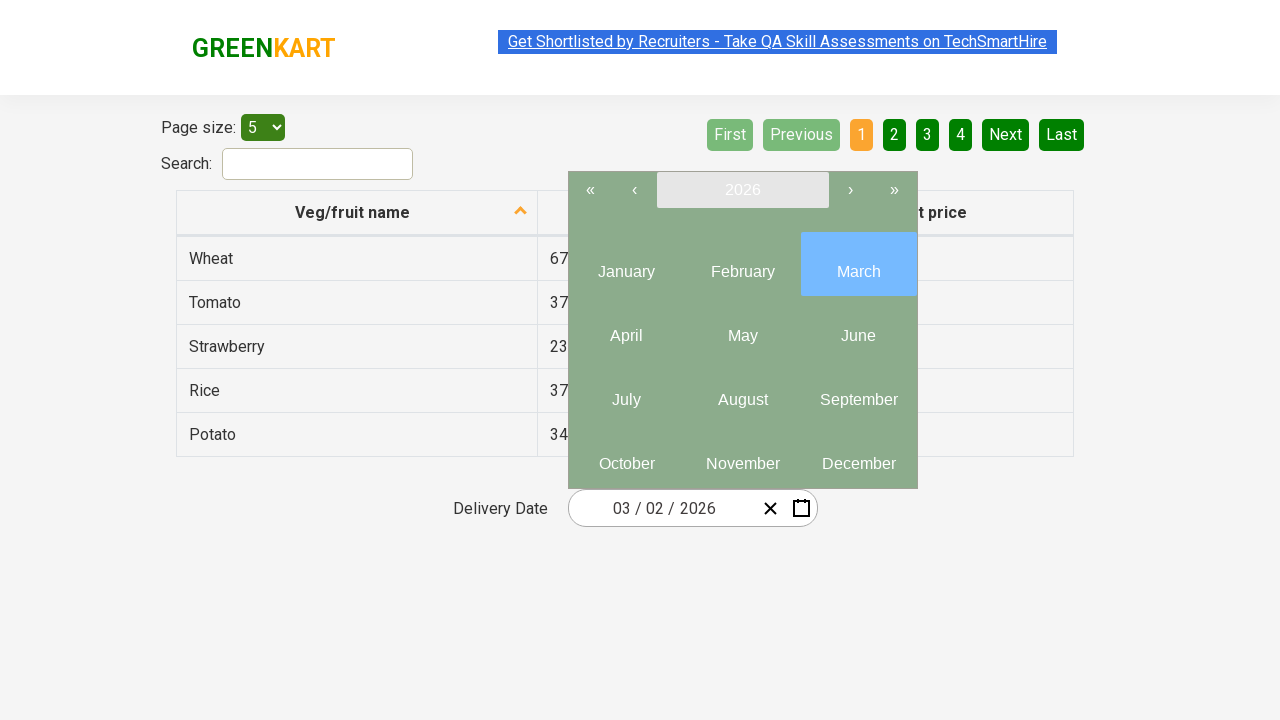

Clicked navigation label again to navigate to year view at (742, 190) on .react-calendar__navigation__label
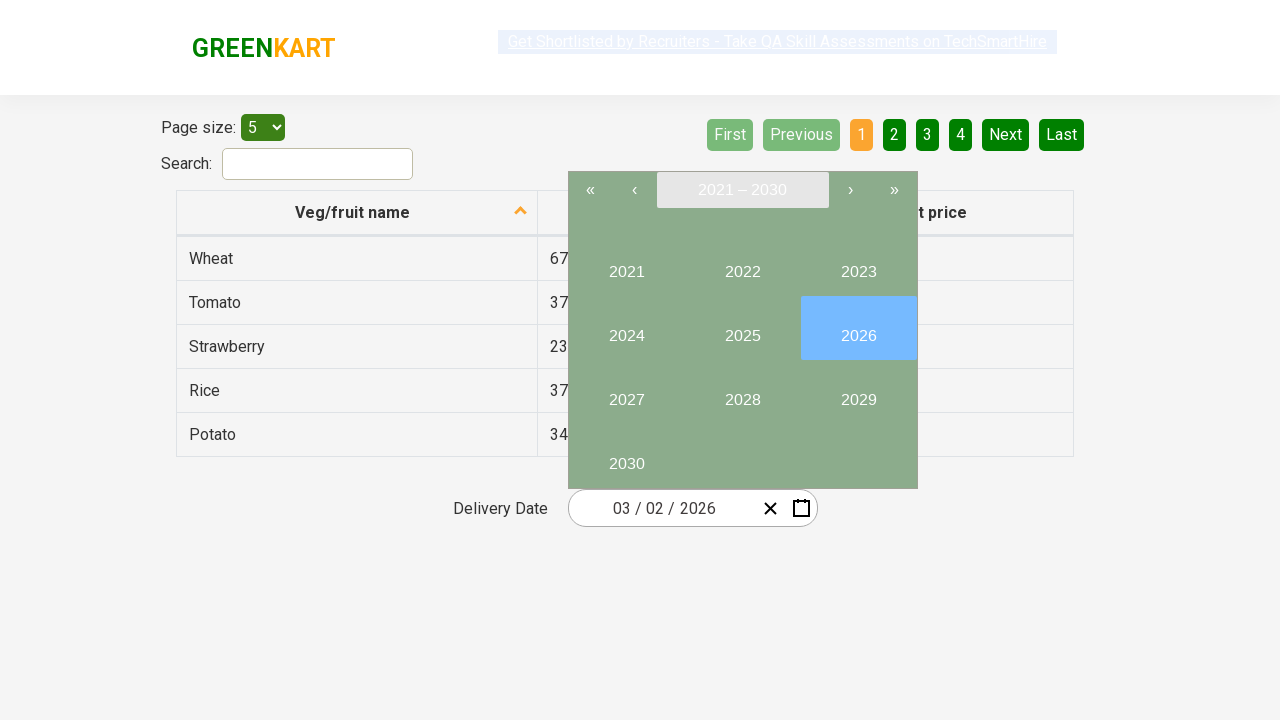

Selected year 2028 from year picker at (742, 392) on //button[text()='2028']
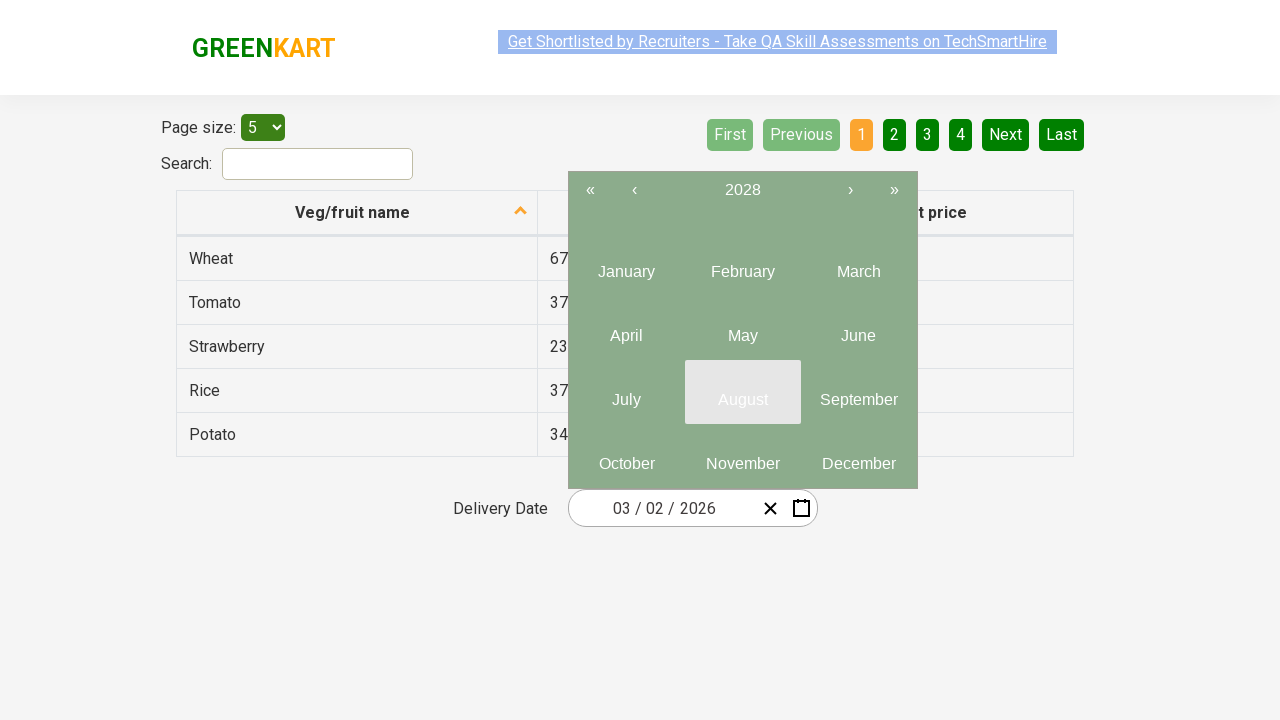

Selected month 9 (September) from month picker at (858, 392) on .react-calendar__year-view__months__month >> nth=8
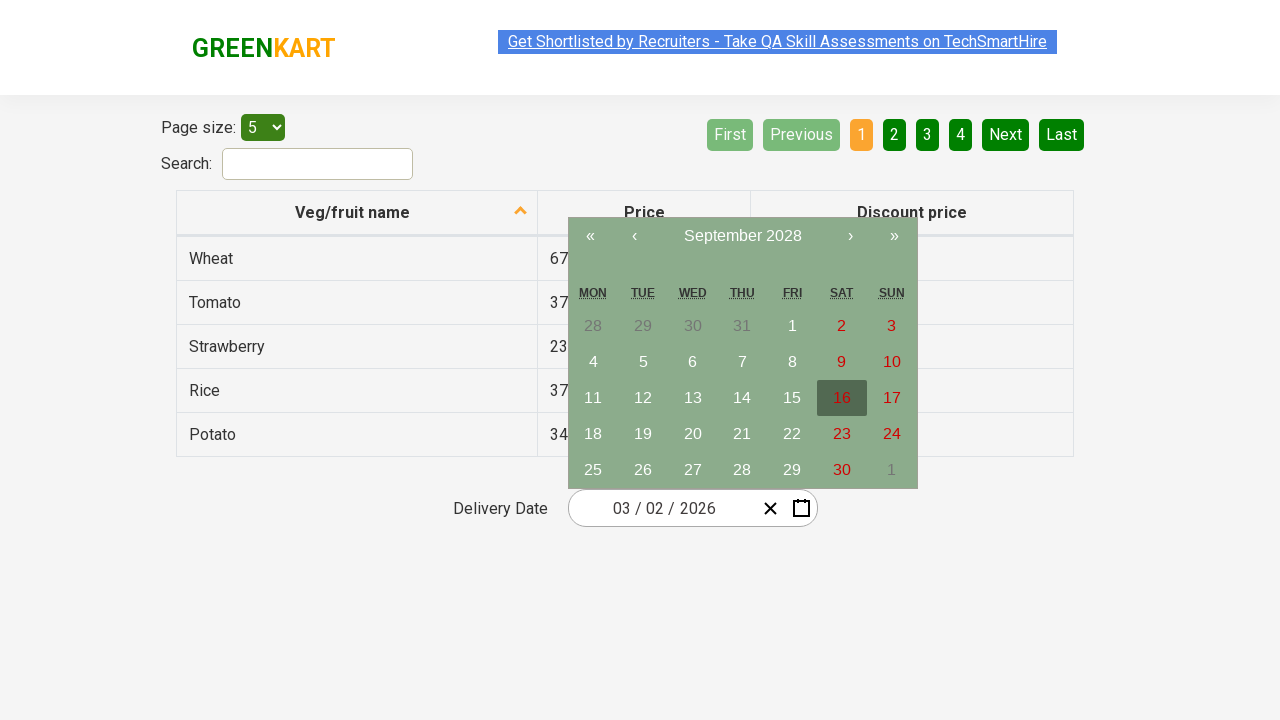

Selected date 20 from calendar at (693, 434) on //abbr[text()='20']
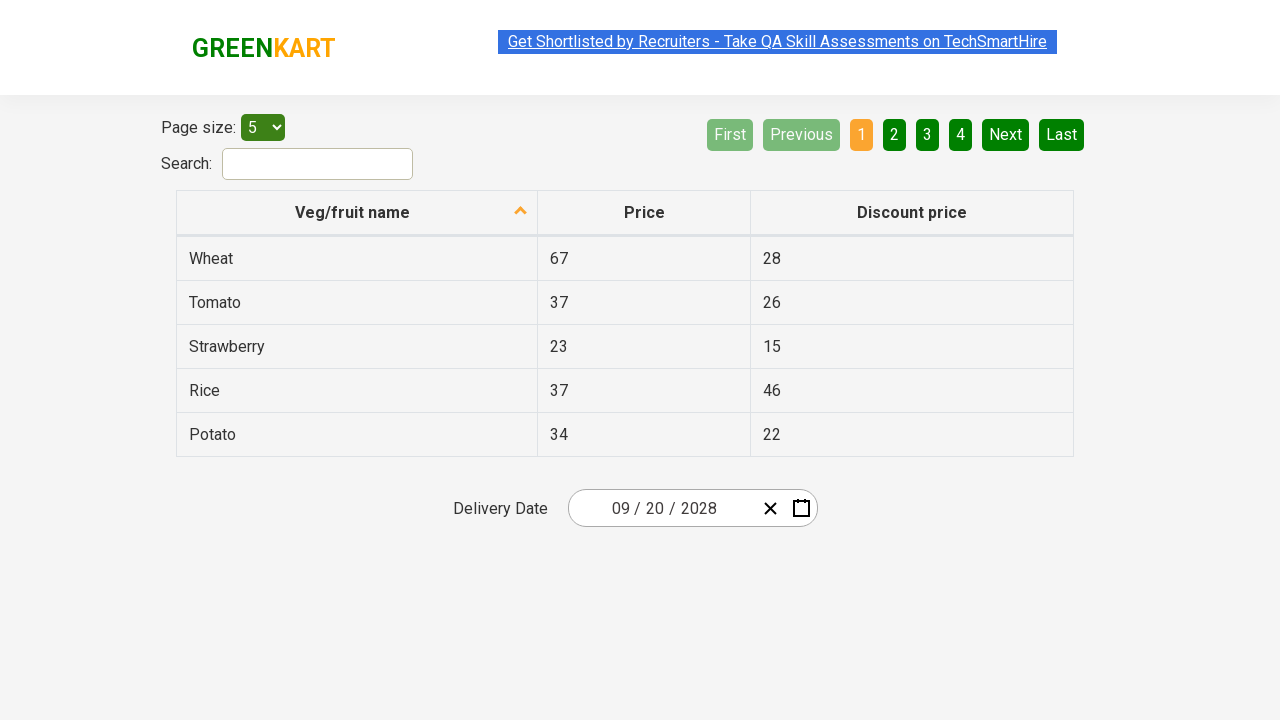

Verified input field 0 contains expected value '9'
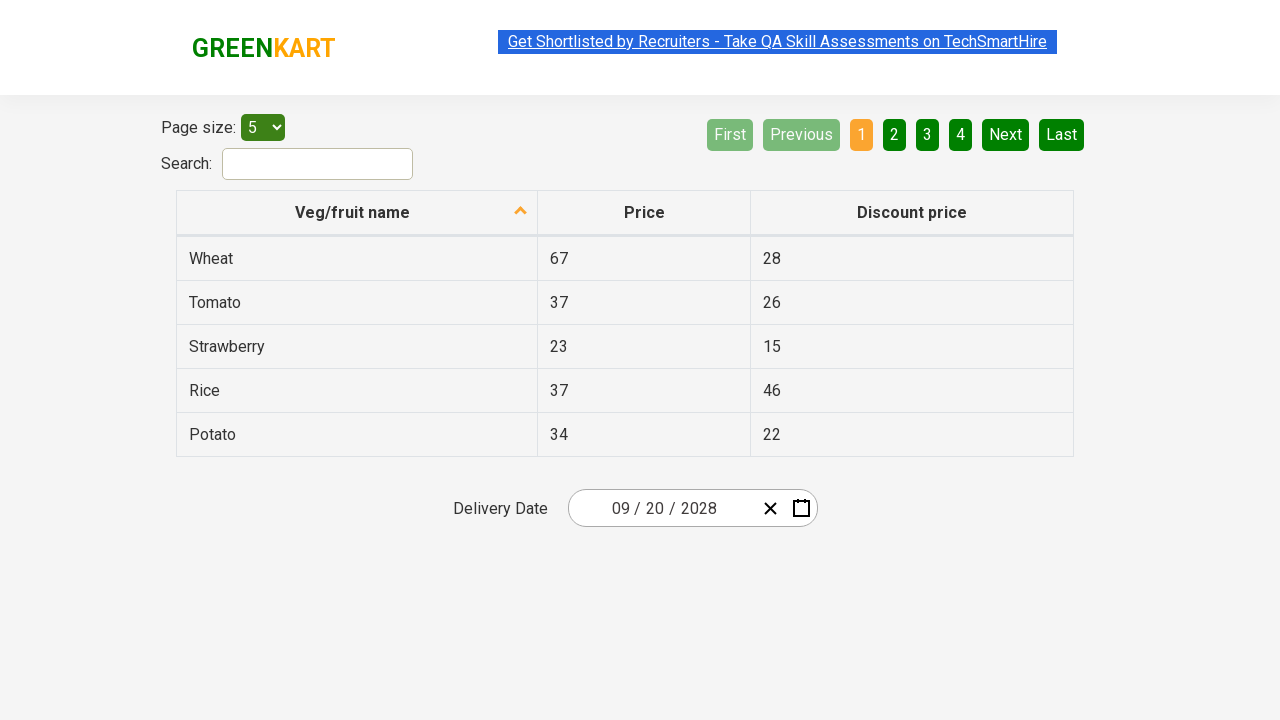

Verified input field 1 contains expected value '20'
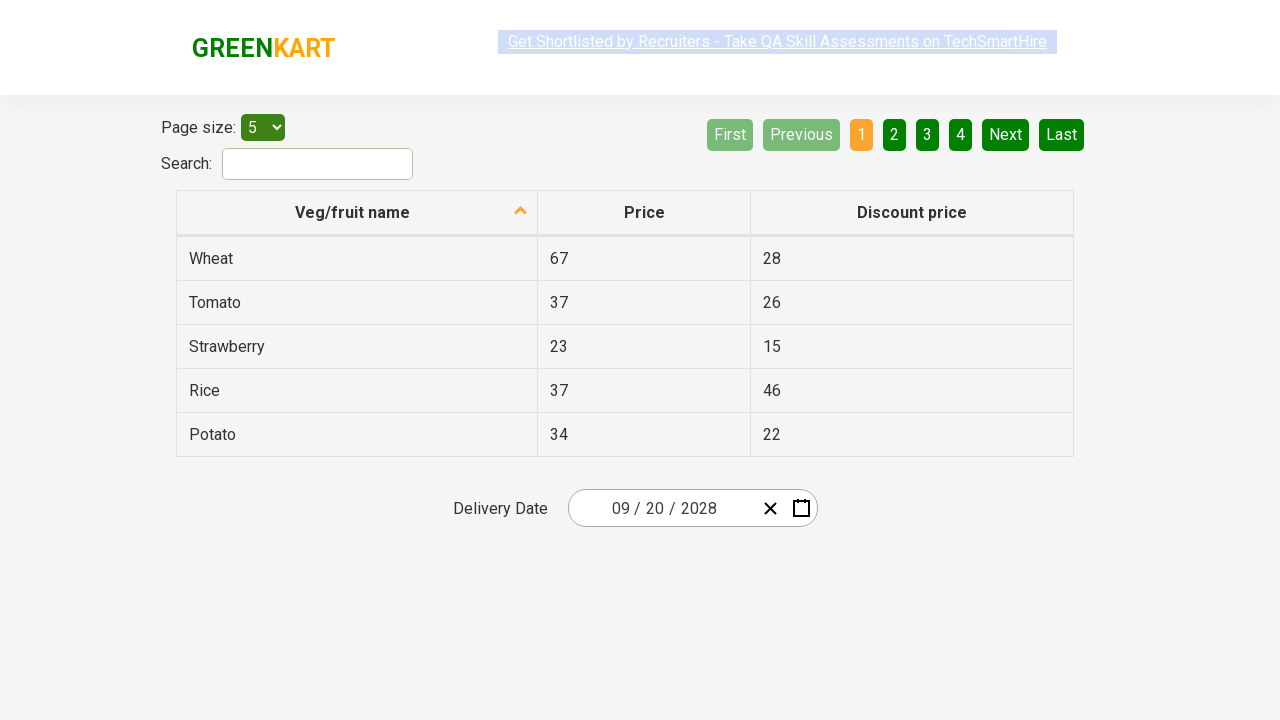

Verified input field 2 contains expected value '2028'
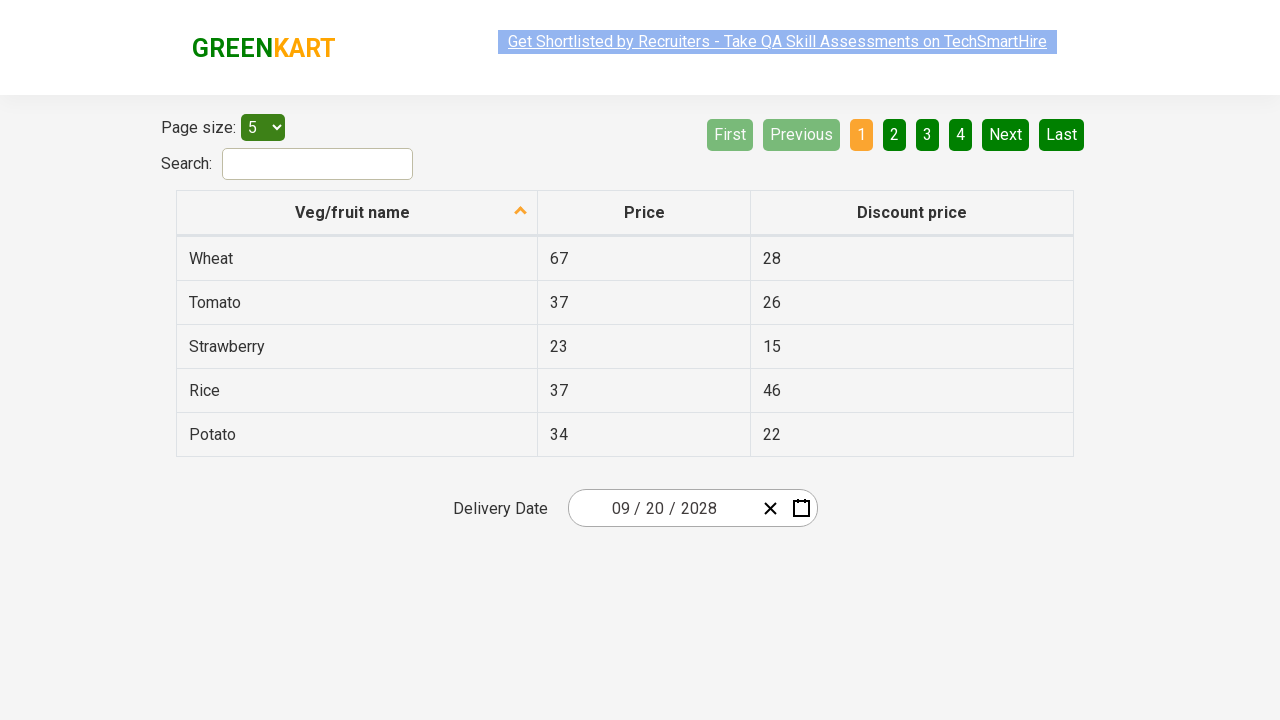

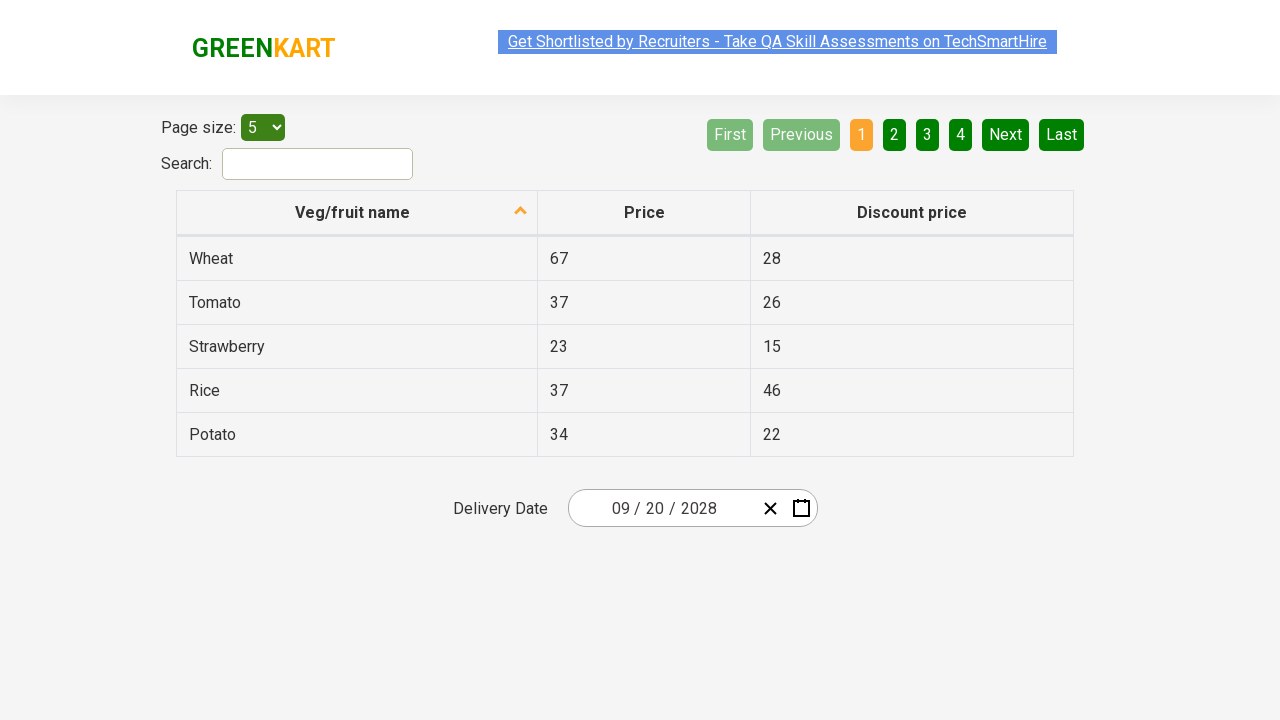